Tests the selenium detector page by filling in token fields and clicking the test button to verify detection status

Starting URL: https://hmaker.github.io/selenium-detector/

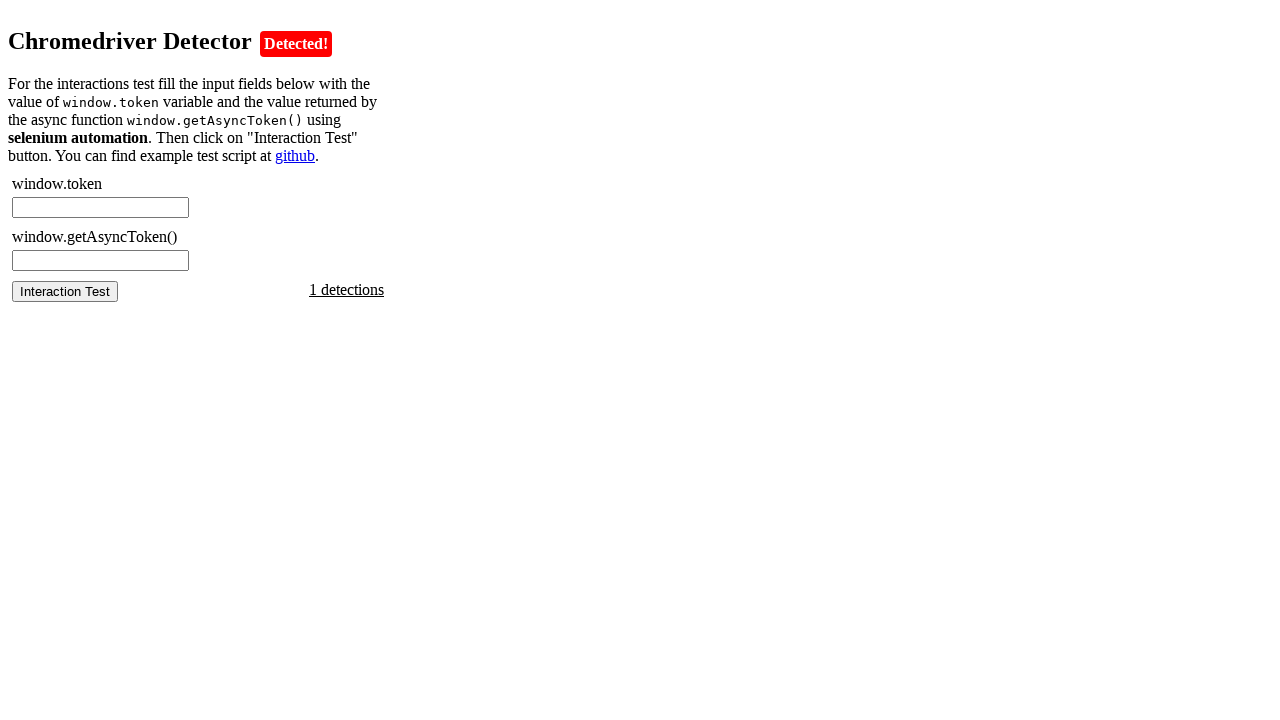

Page loaded and network idle state reached
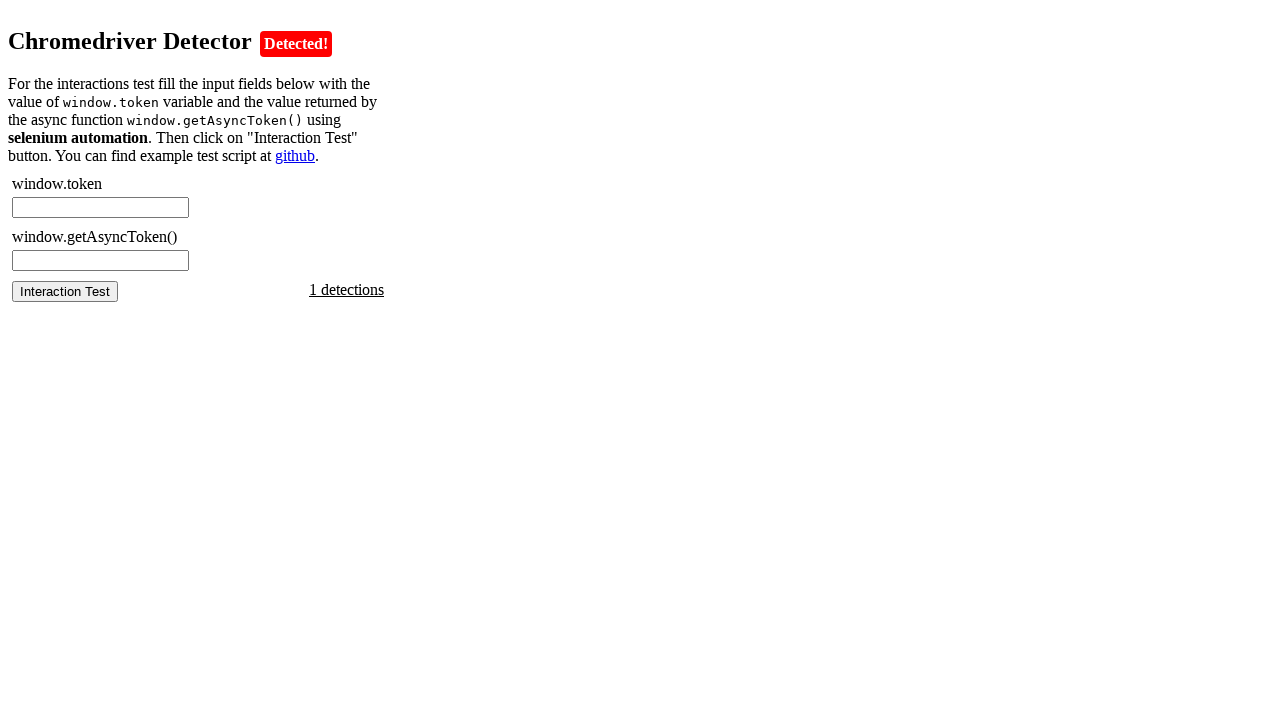

Retrieved token from page
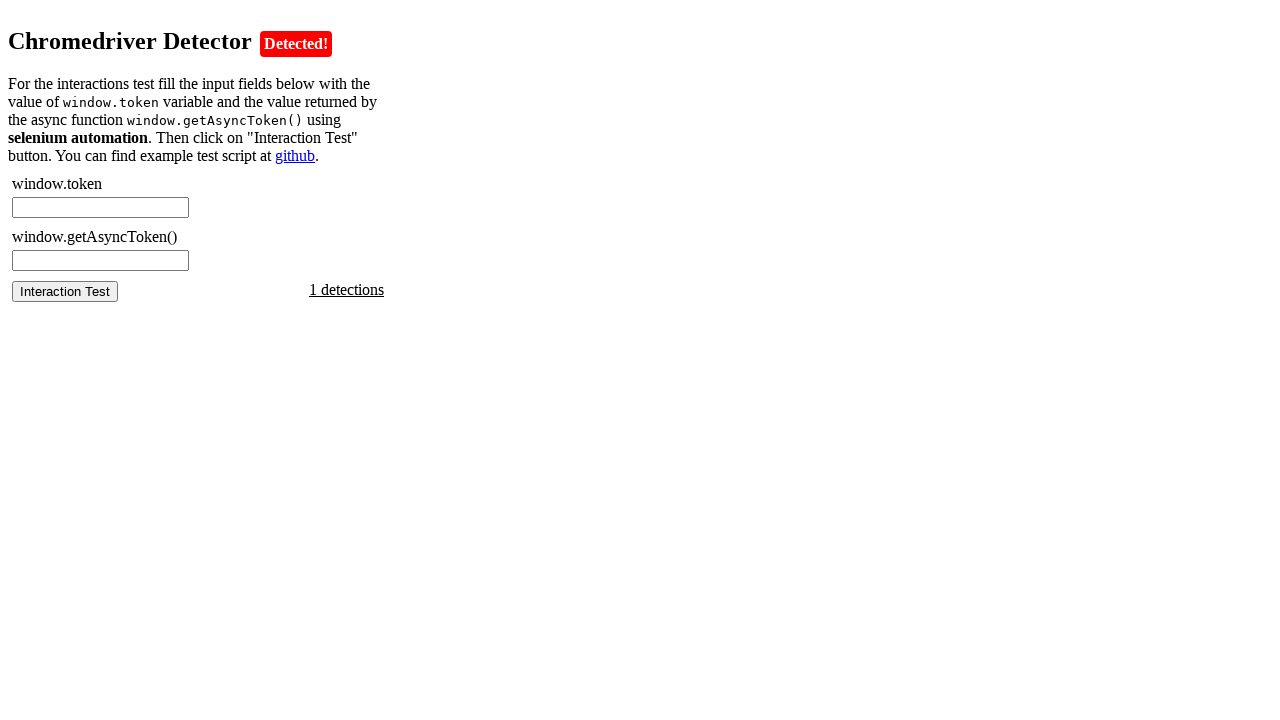

Filled chromedriver-token field with token value on #chromedriver-token
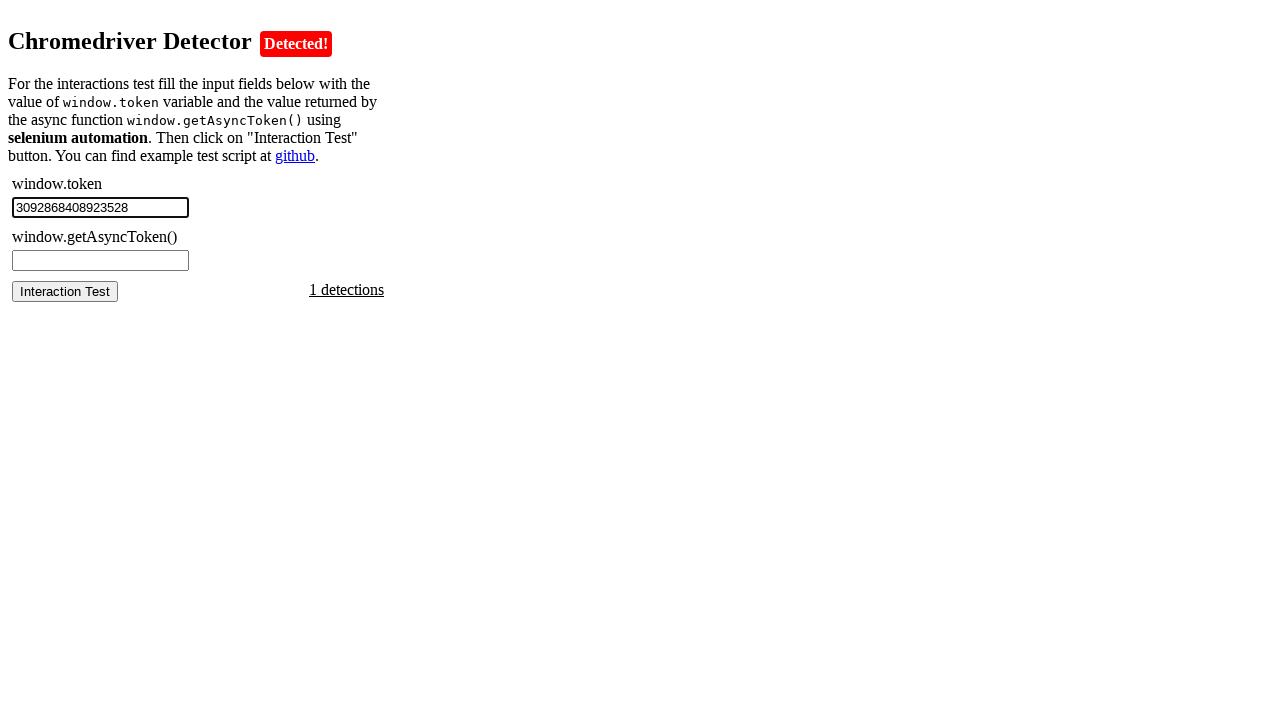

Retrieved async token from page
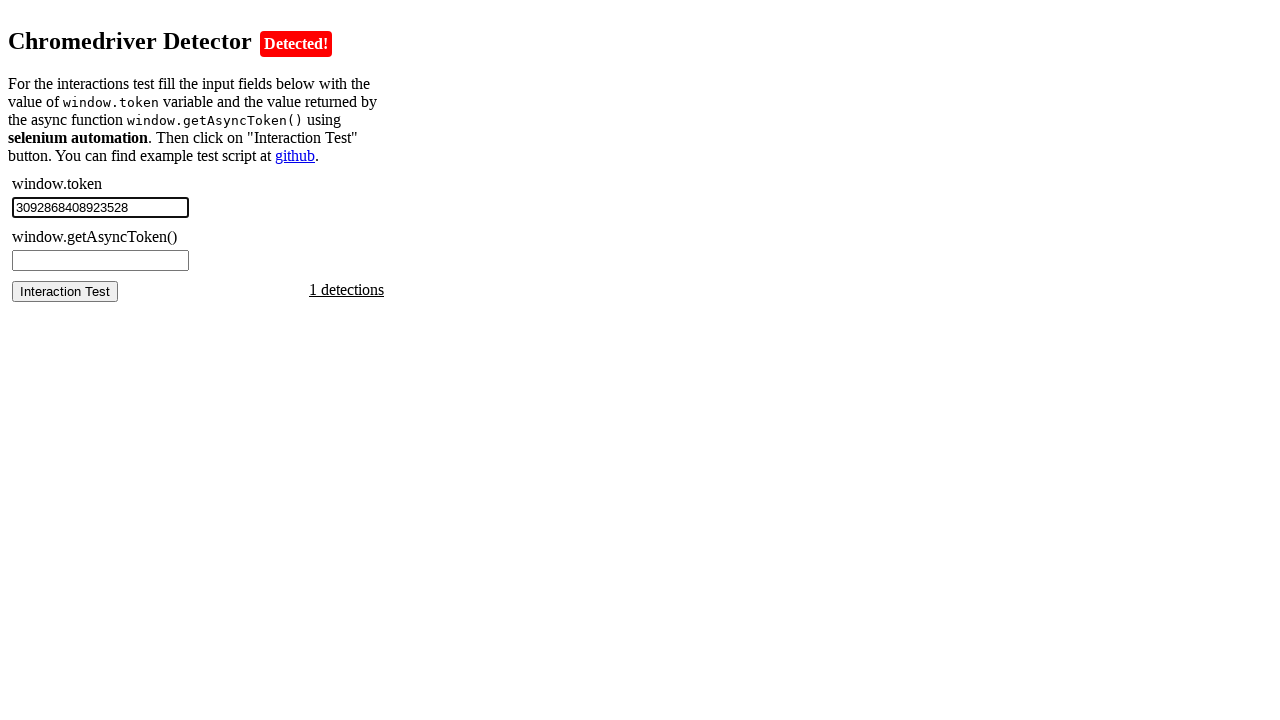

Filled chromedriver-asynctoken field with async token value on #chromedriver-asynctoken
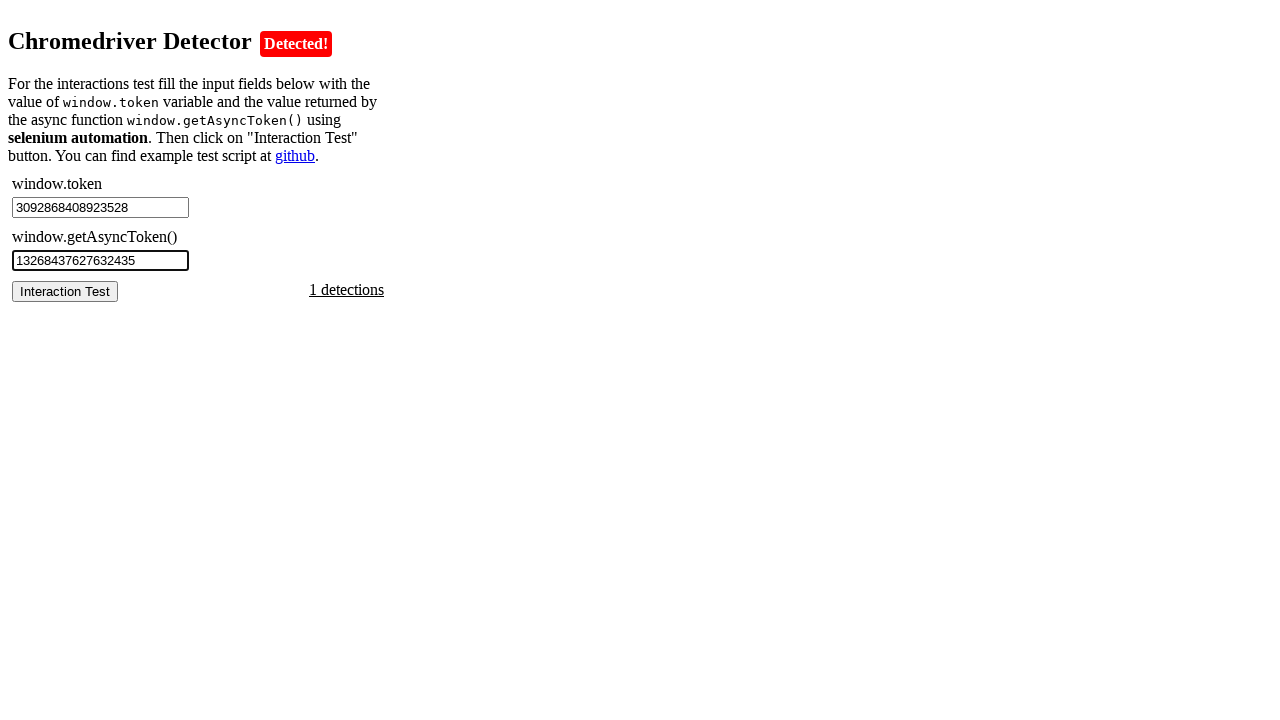

Clicked the test button to verify selenium detection status at (65, 291) on #chromedriver-test
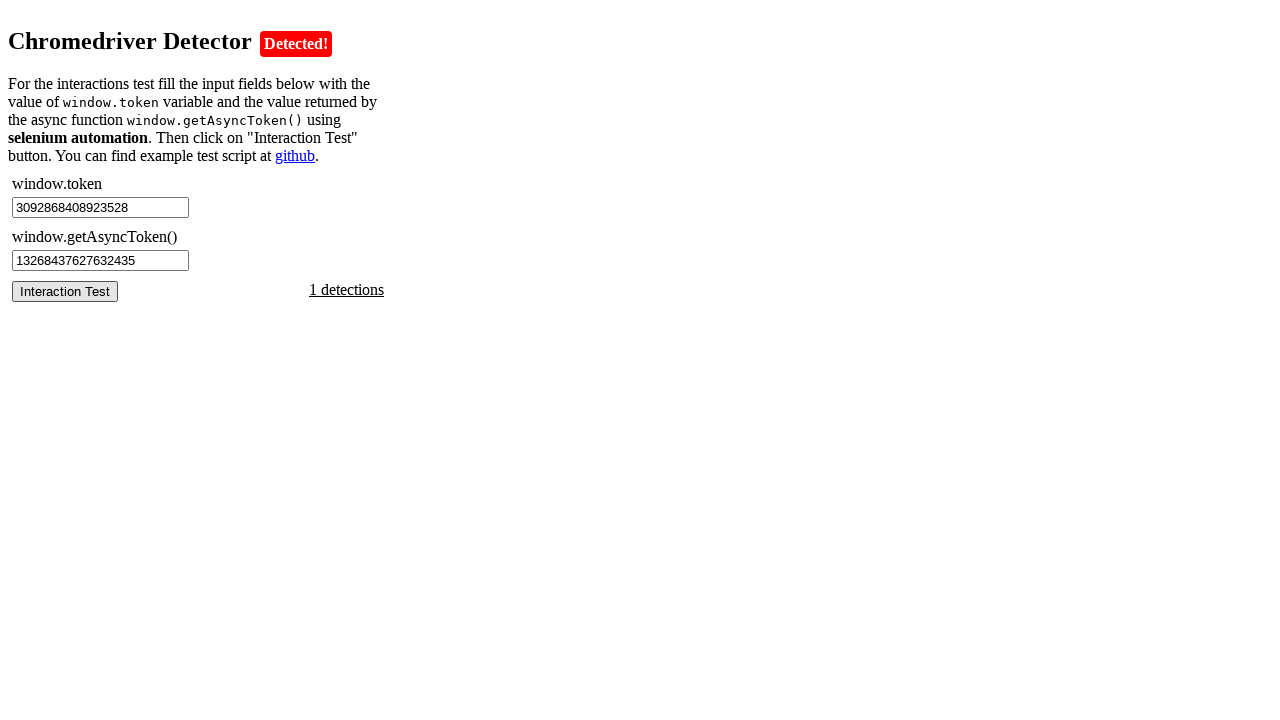

Test result element loaded and displayed
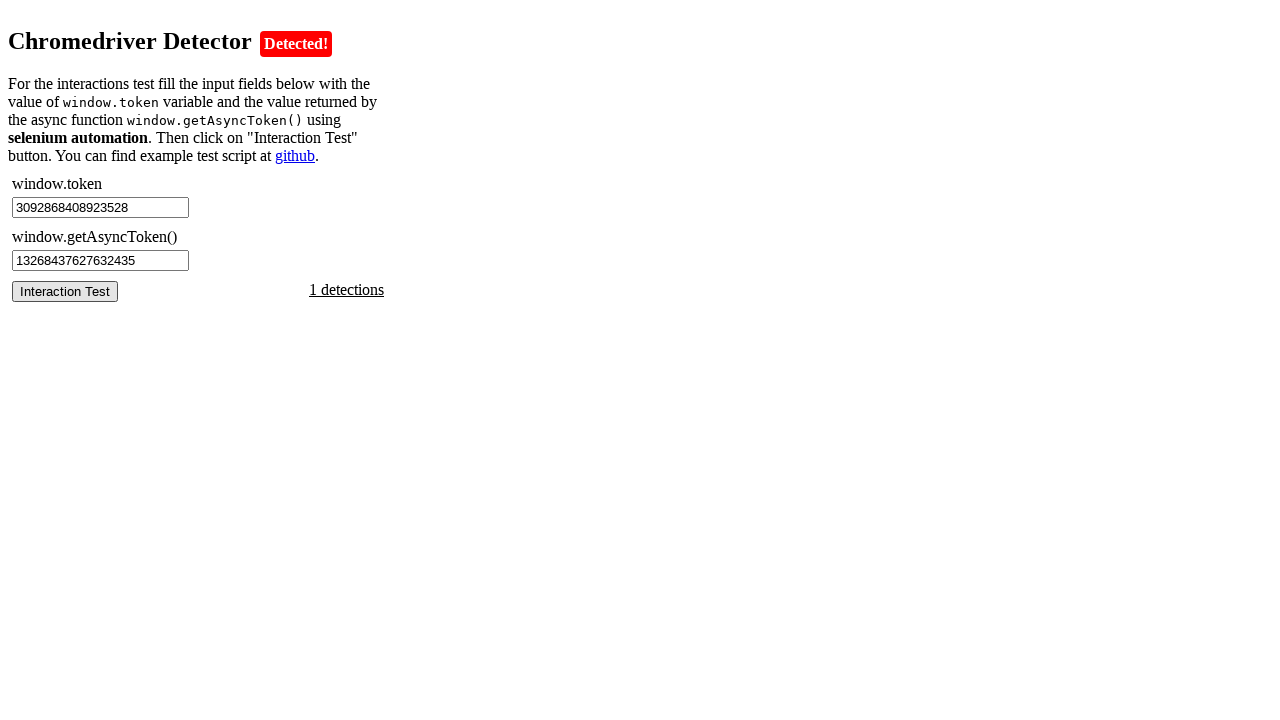

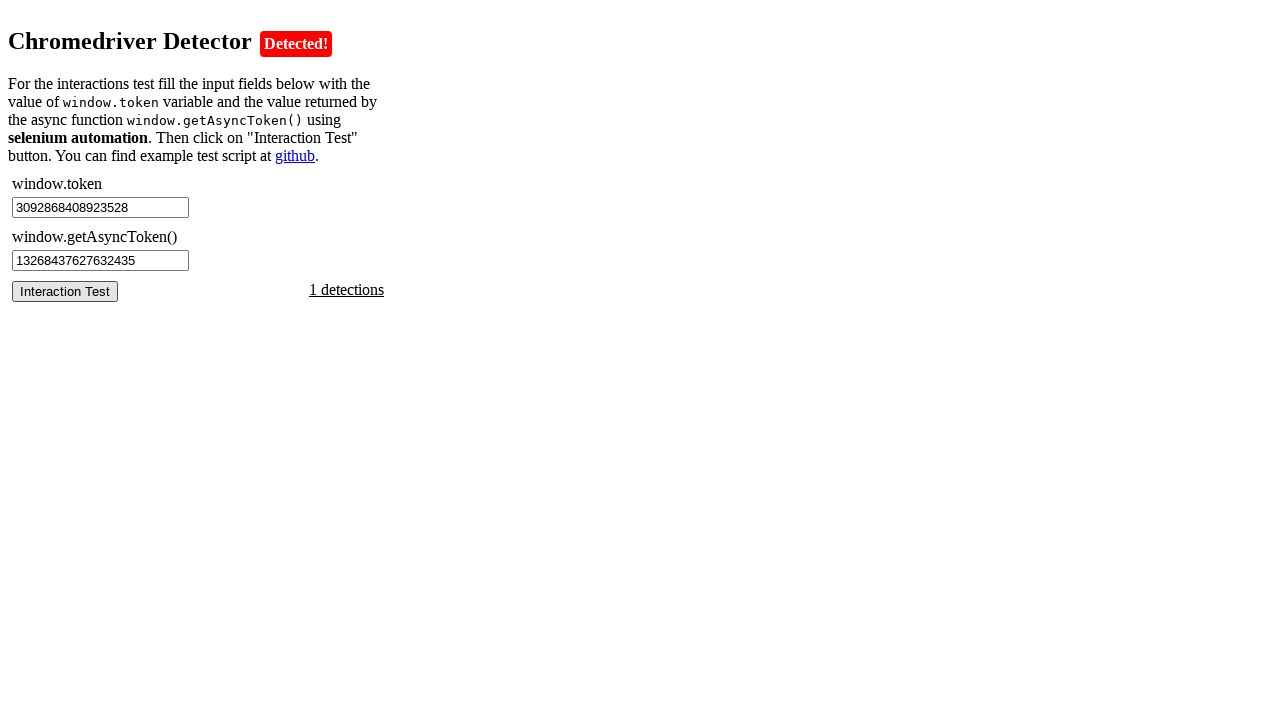